Tests that the First Name field handles input of 26 characters to check character limit validation.

Starting URL: https://demoqa.com/webtables

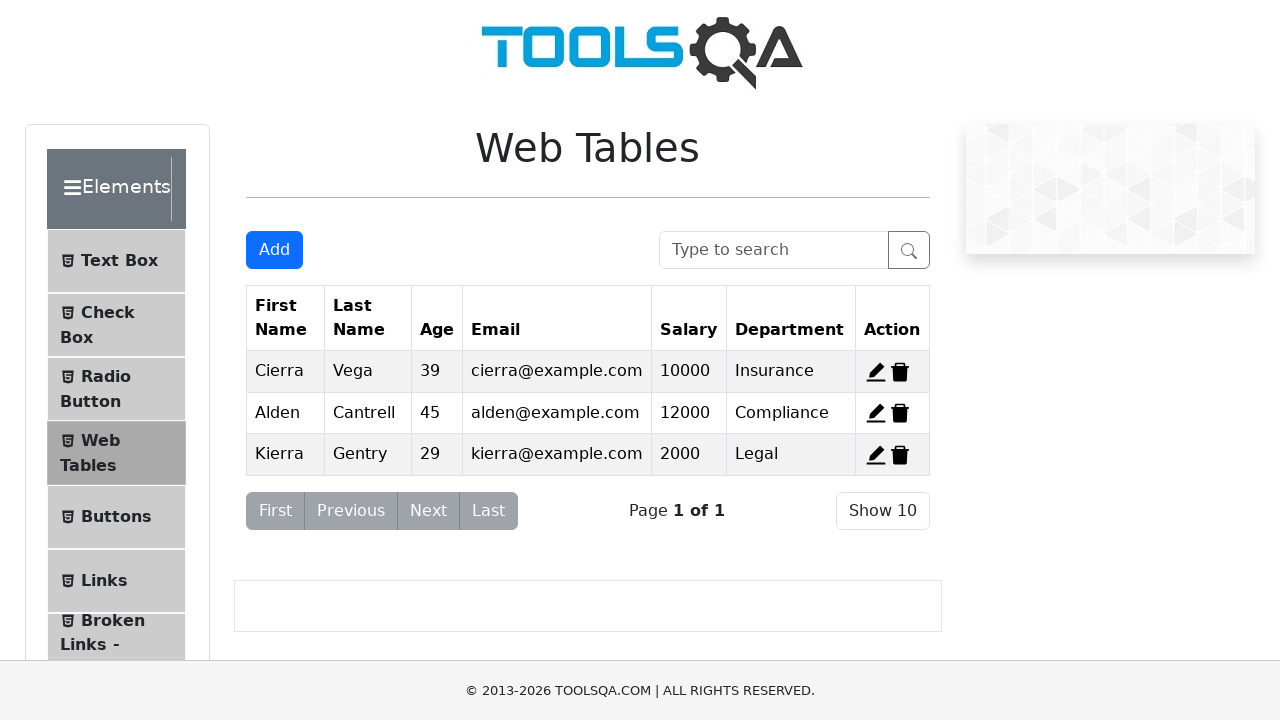

Clicked 'Add New Record' button to open the form at (274, 250) on #addNewRecordButton
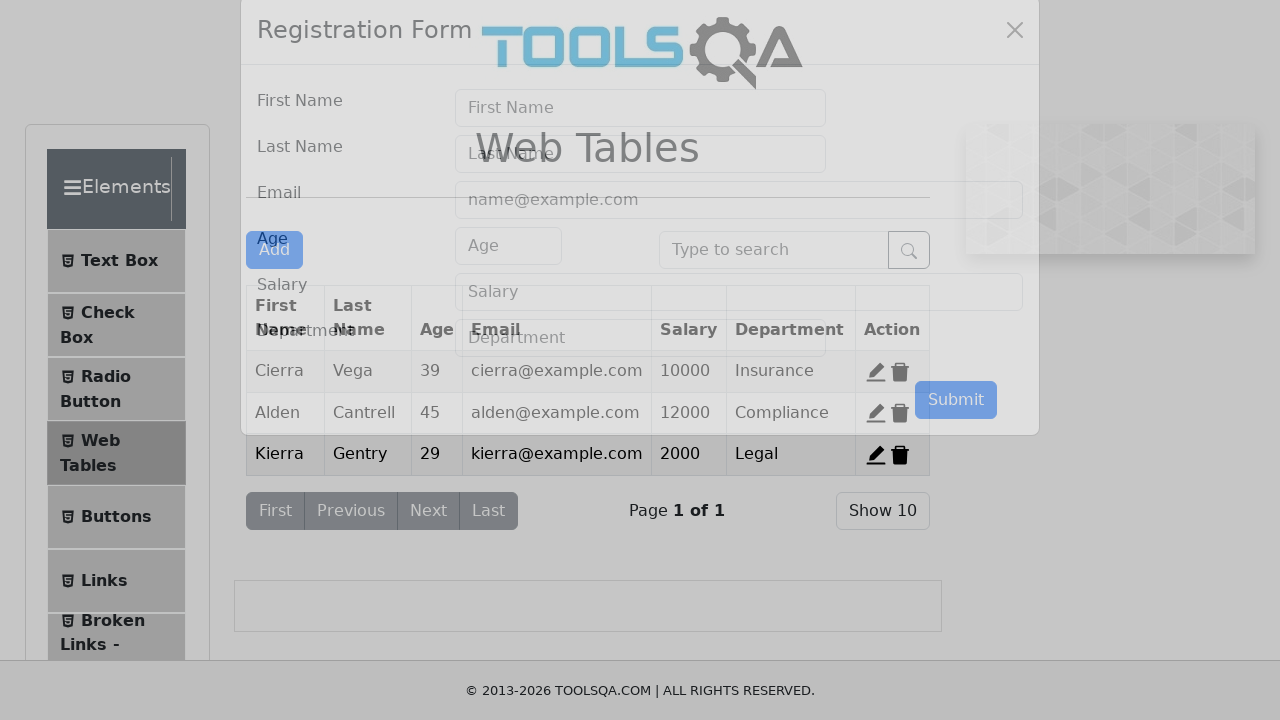

Filled First Name field with 26 'P' characters to test character limit validation on [placeholder="First Name"]
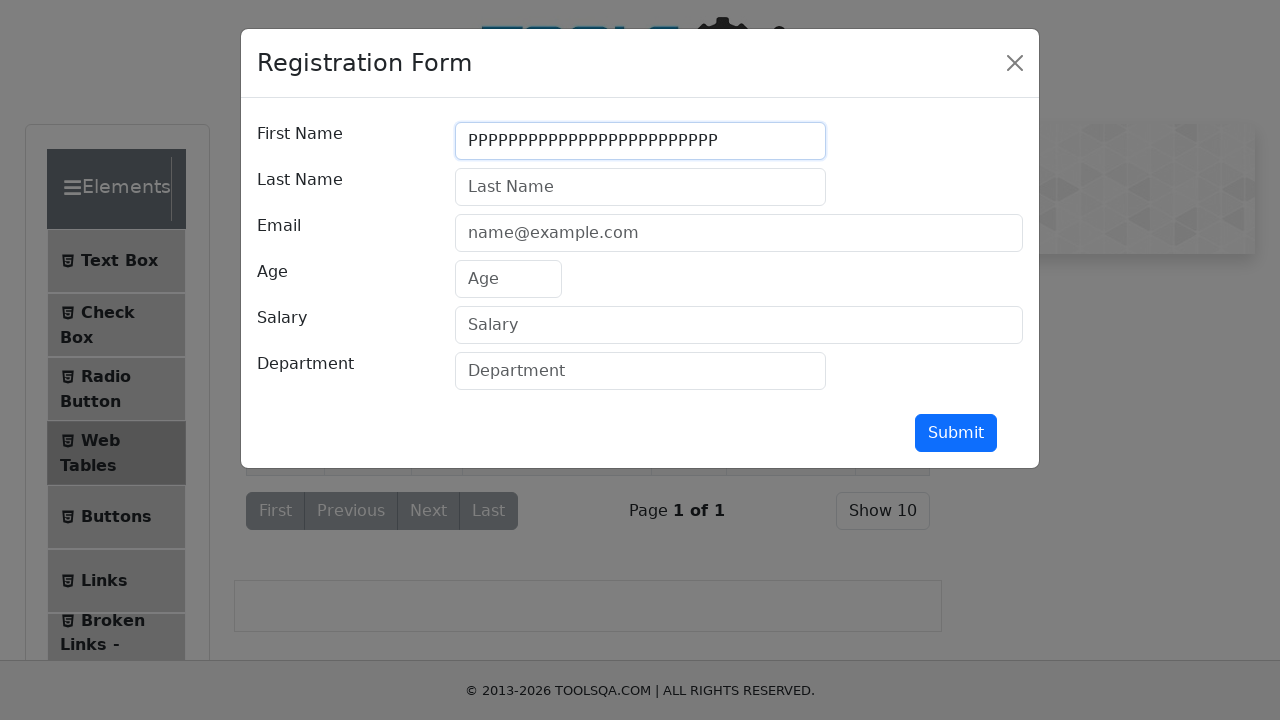

Waited 500ms for input to be processed
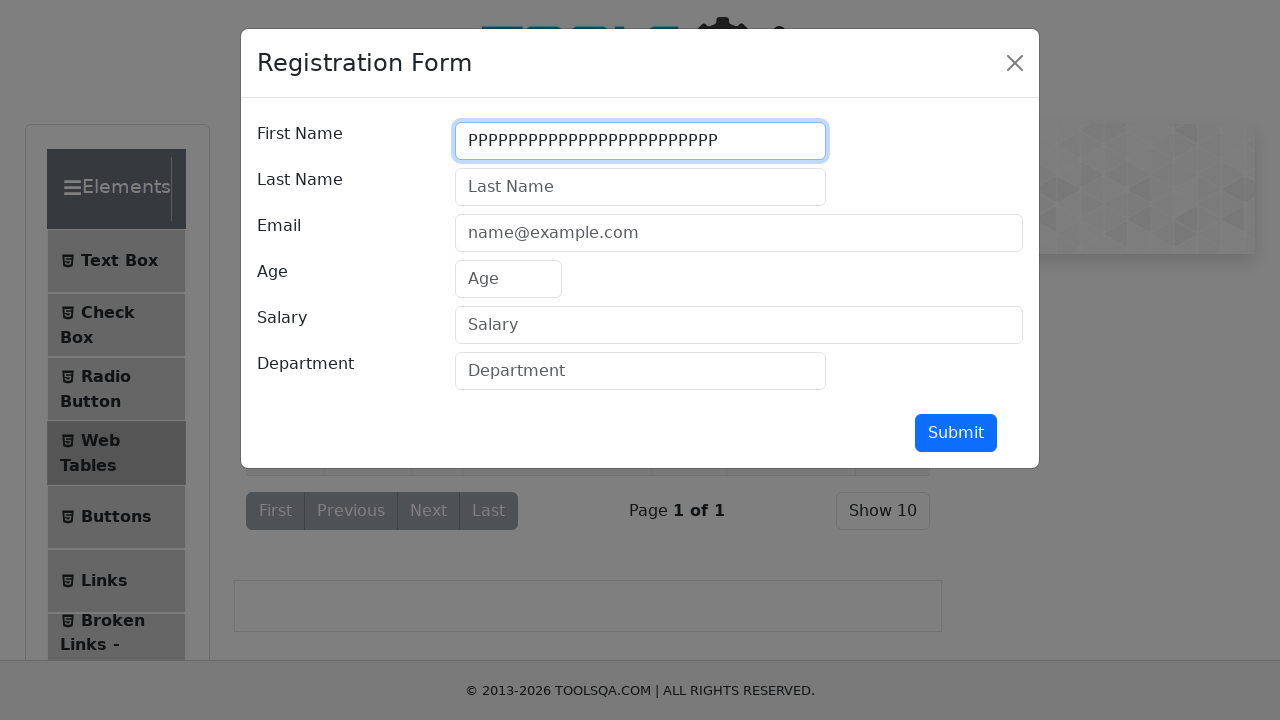

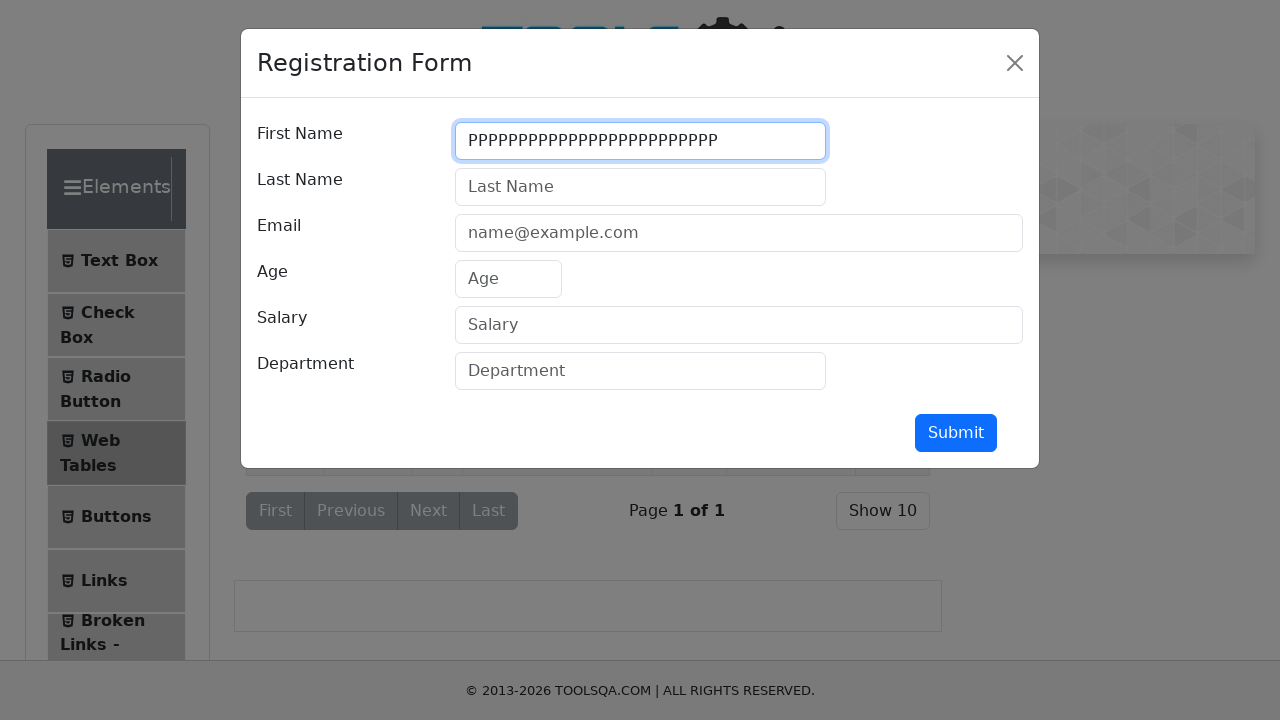